Tests checkbox functionality by navigating to a checkboxes page and verifying the state of checkboxes using isSelected() method

Starting URL: http://the-internet.herokuapp.com/checkboxes

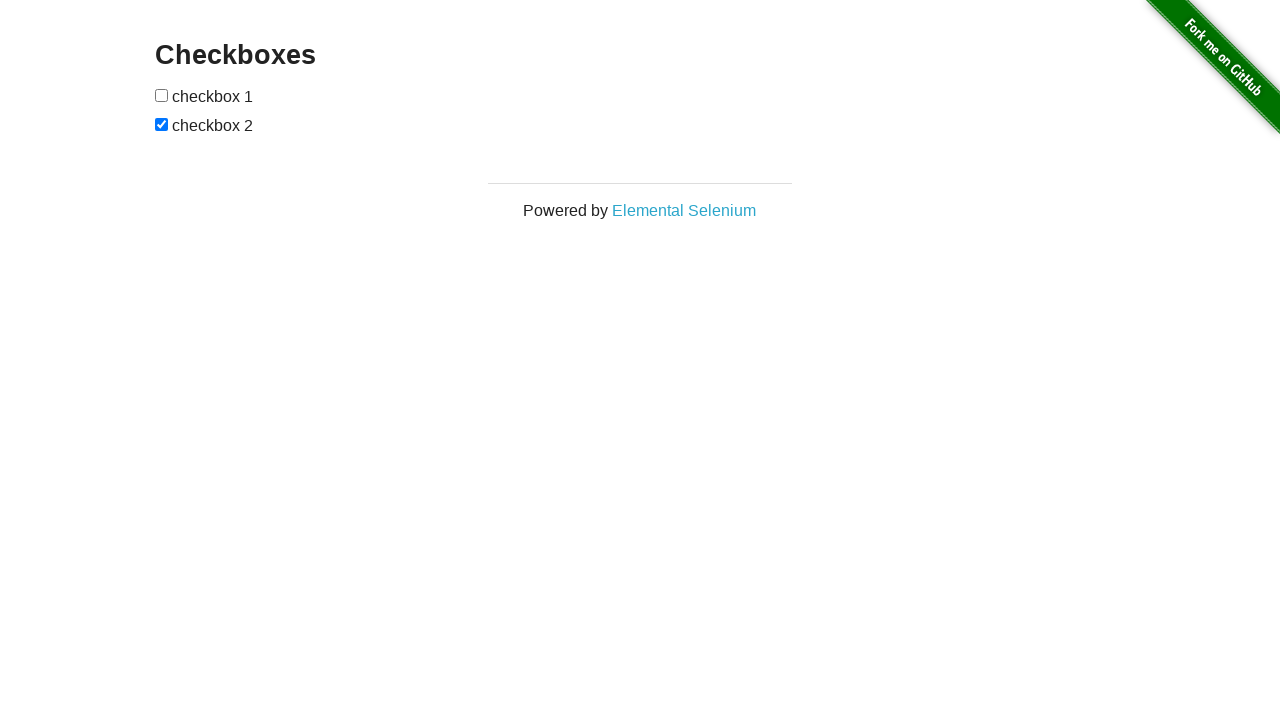

Waited for checkboxes to be present on the page
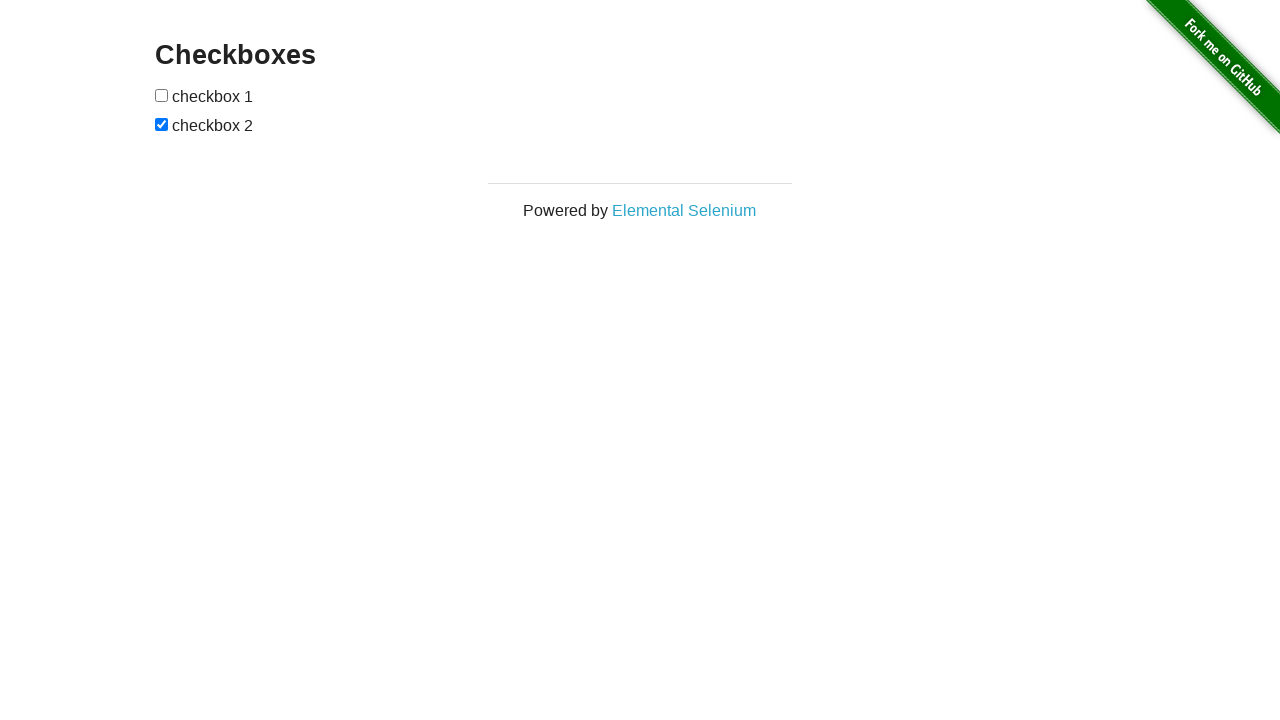

Located all checkboxes on the page
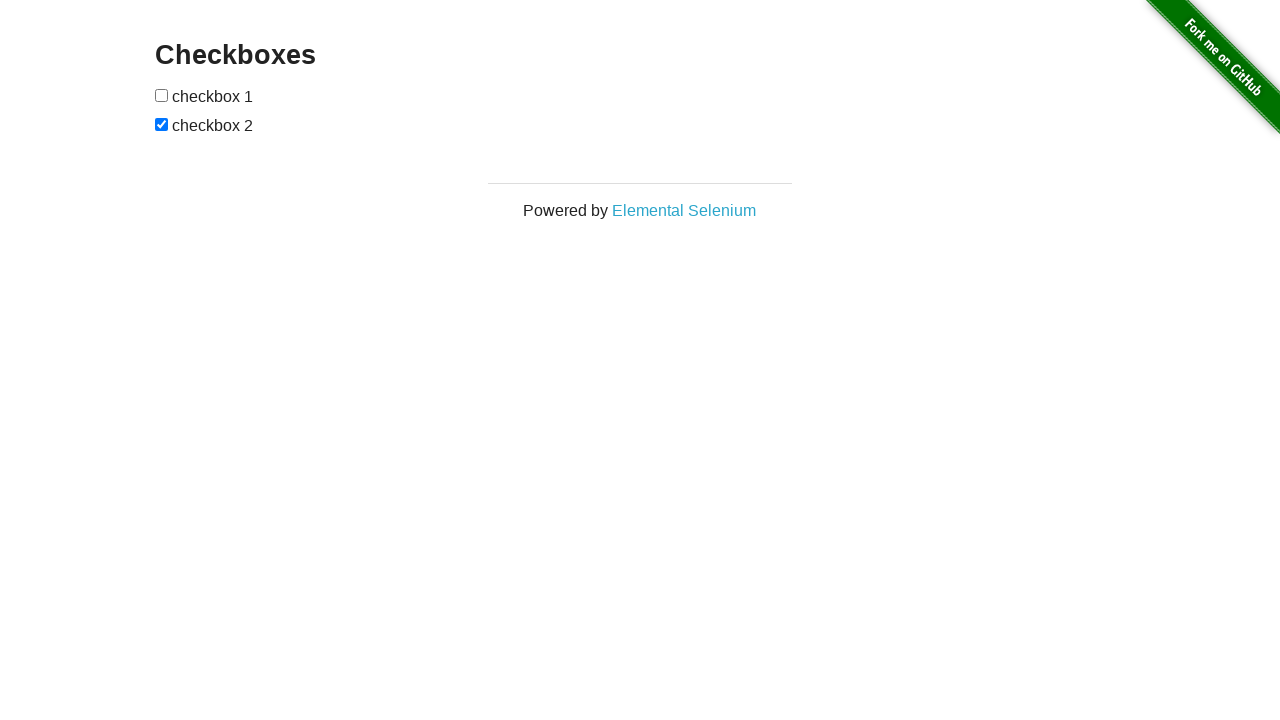

Located the last checkbox
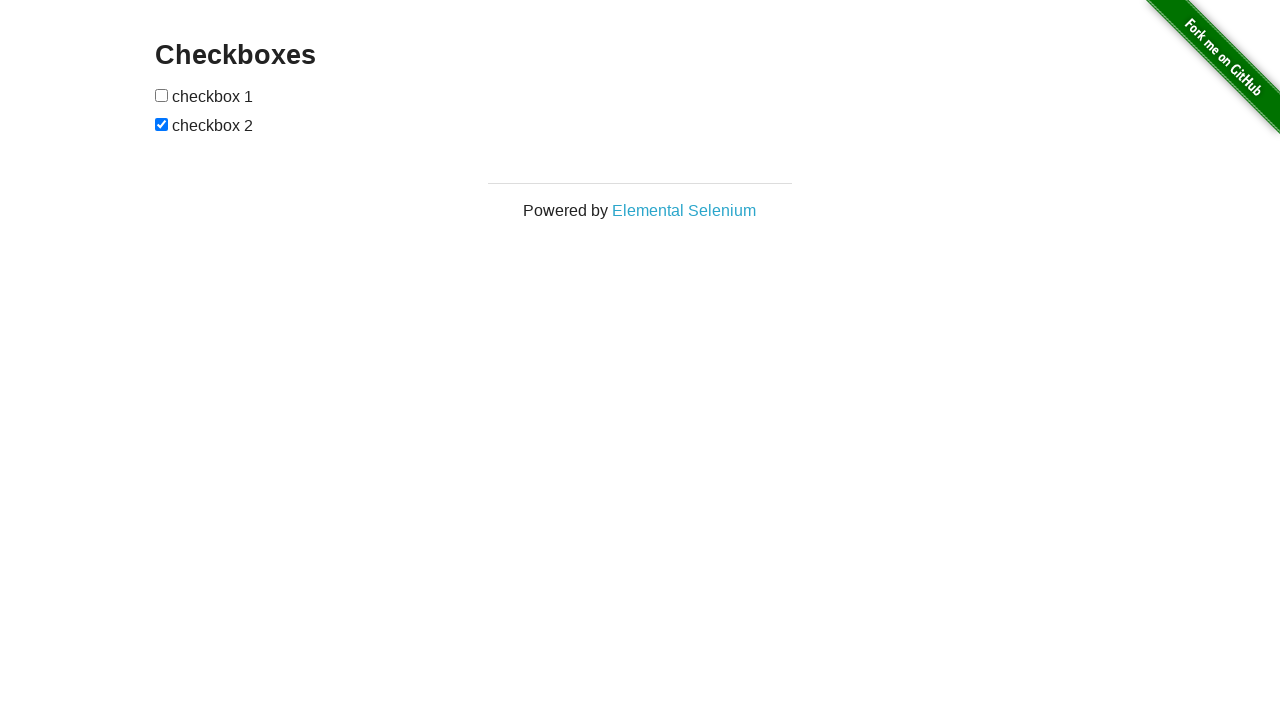

Verified that the last checkbox is checked
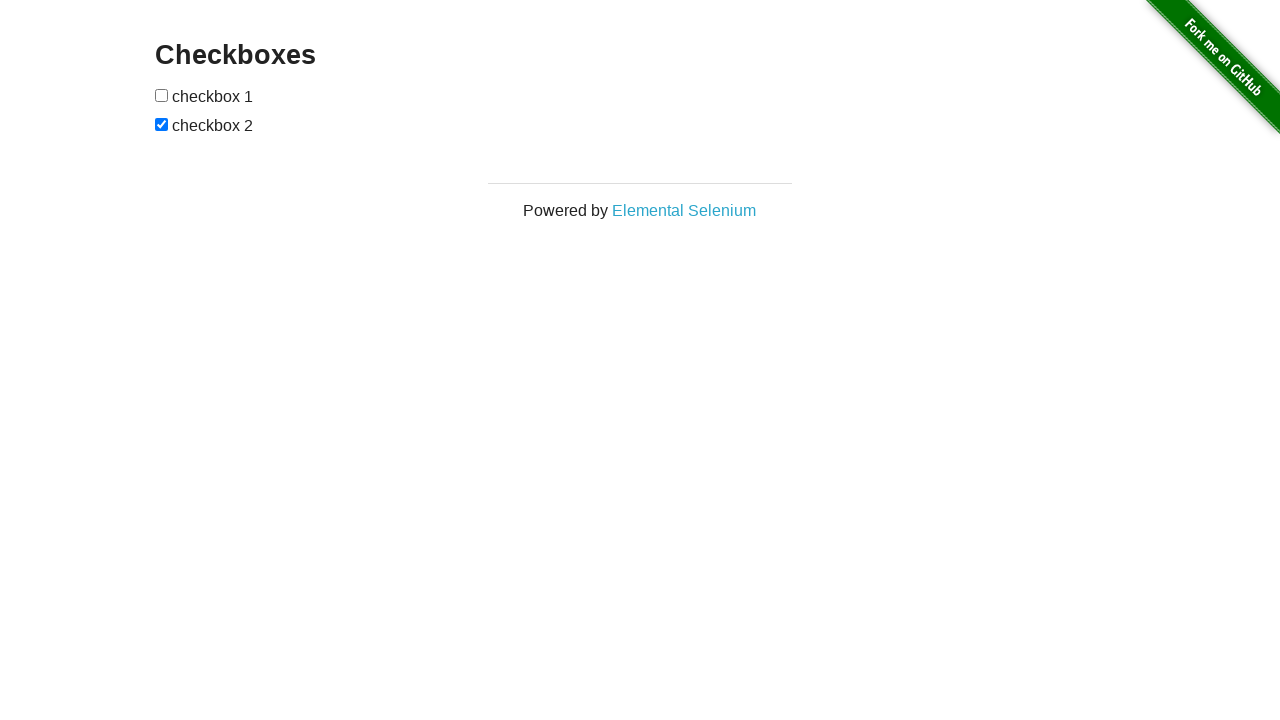

Located the first checkbox
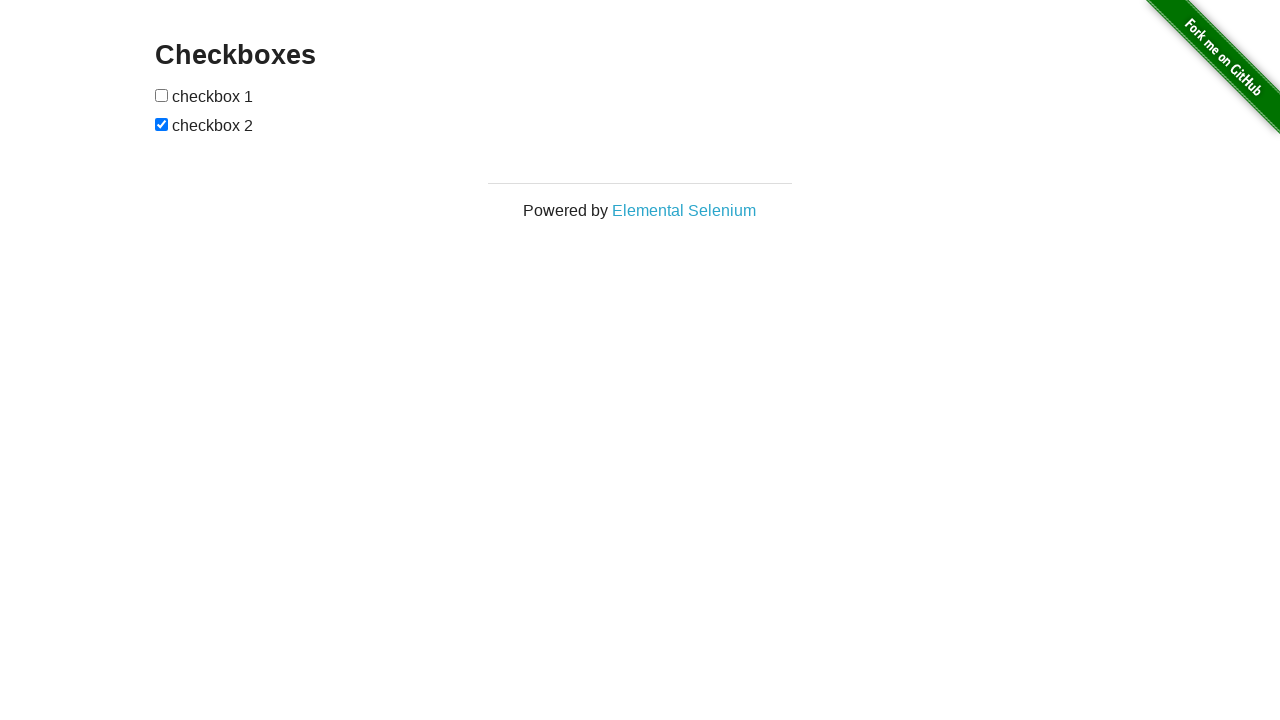

Verified that the first checkbox is not checked
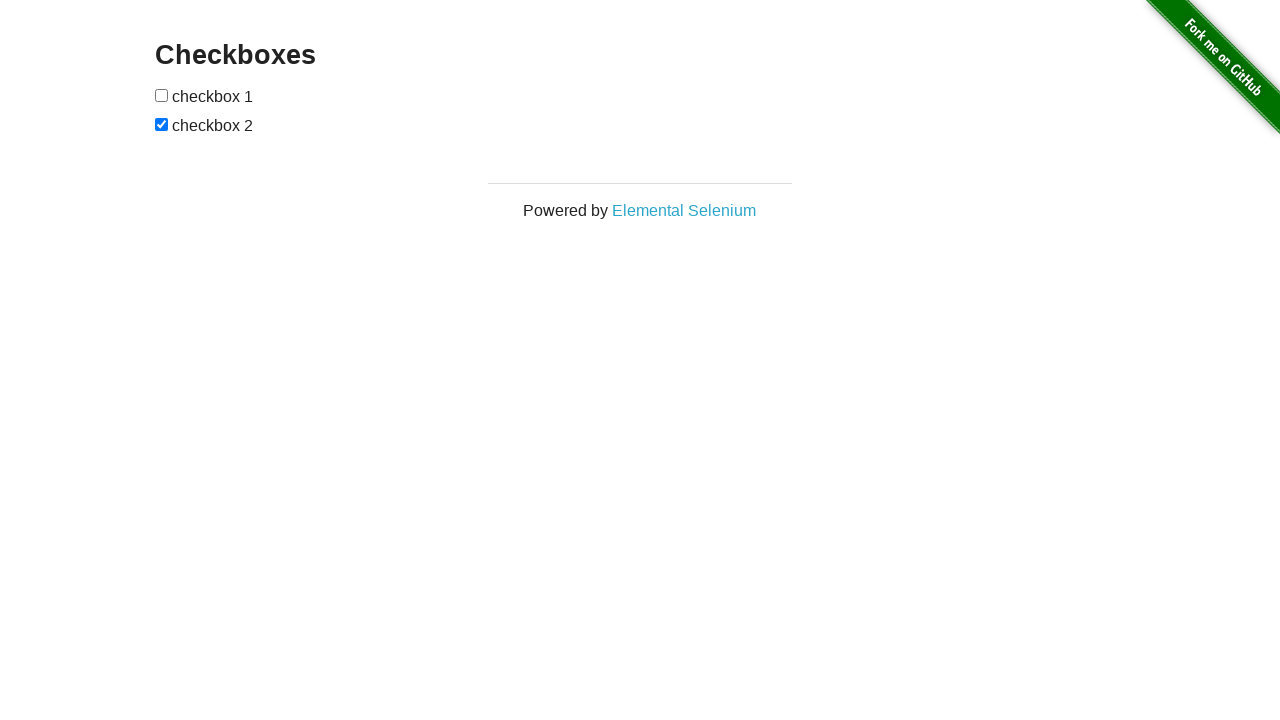

Clicked the first checkbox to check it at (162, 95) on input[type="checkbox"] >> nth=0
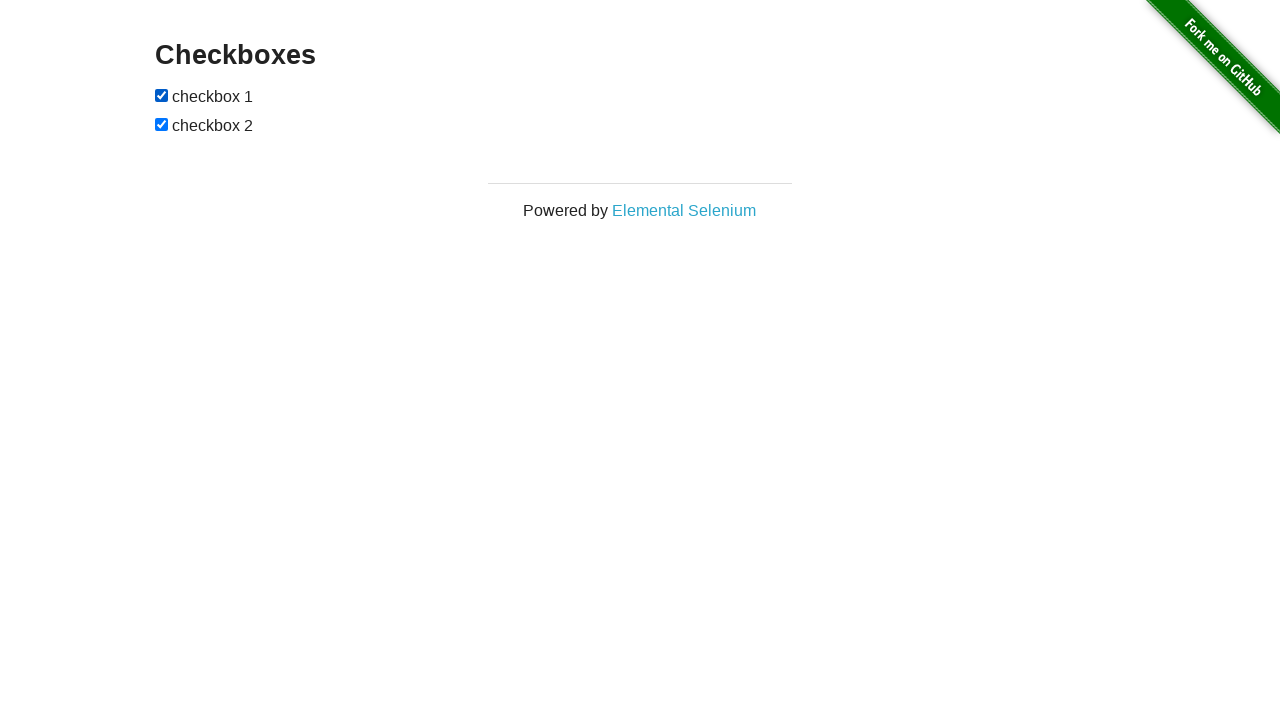

Verified that the first checkbox is now checked after clicking
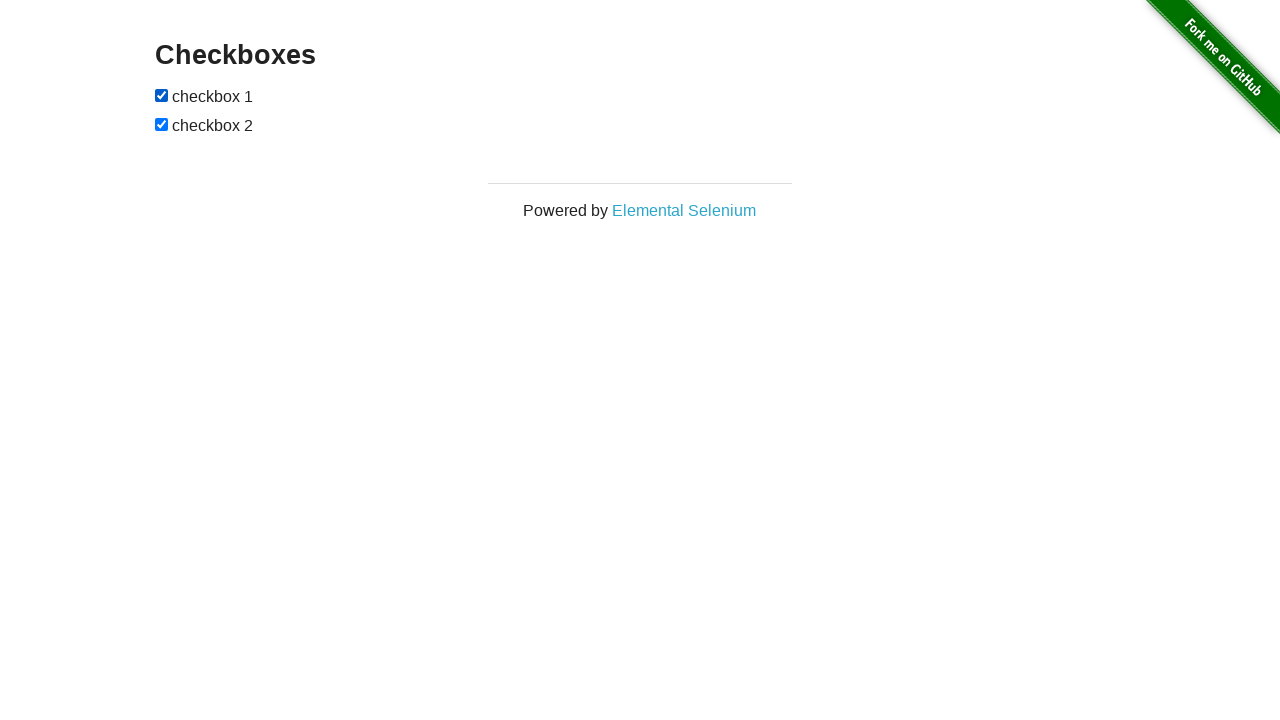

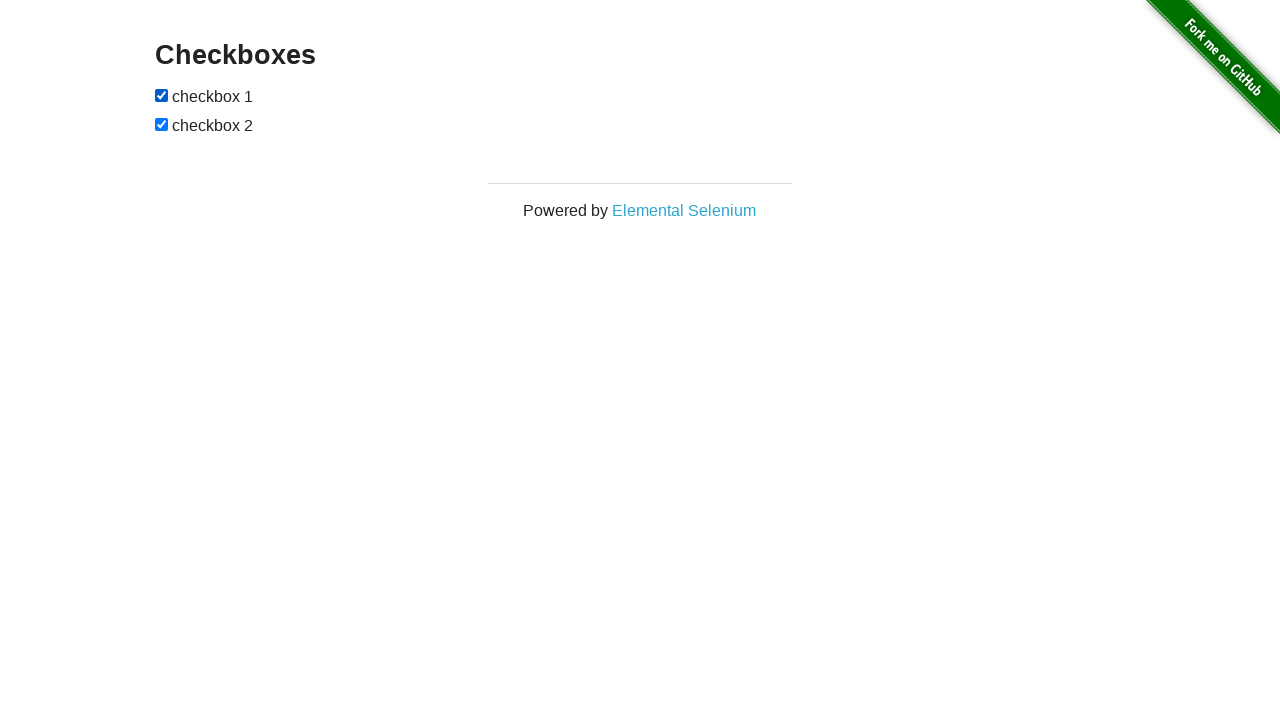